Tests clicking a confirm button, dismissing the confirmation alert, and verifying the result text shows "You selected Cancel".

Starting URL: https://demoqa.com/alerts

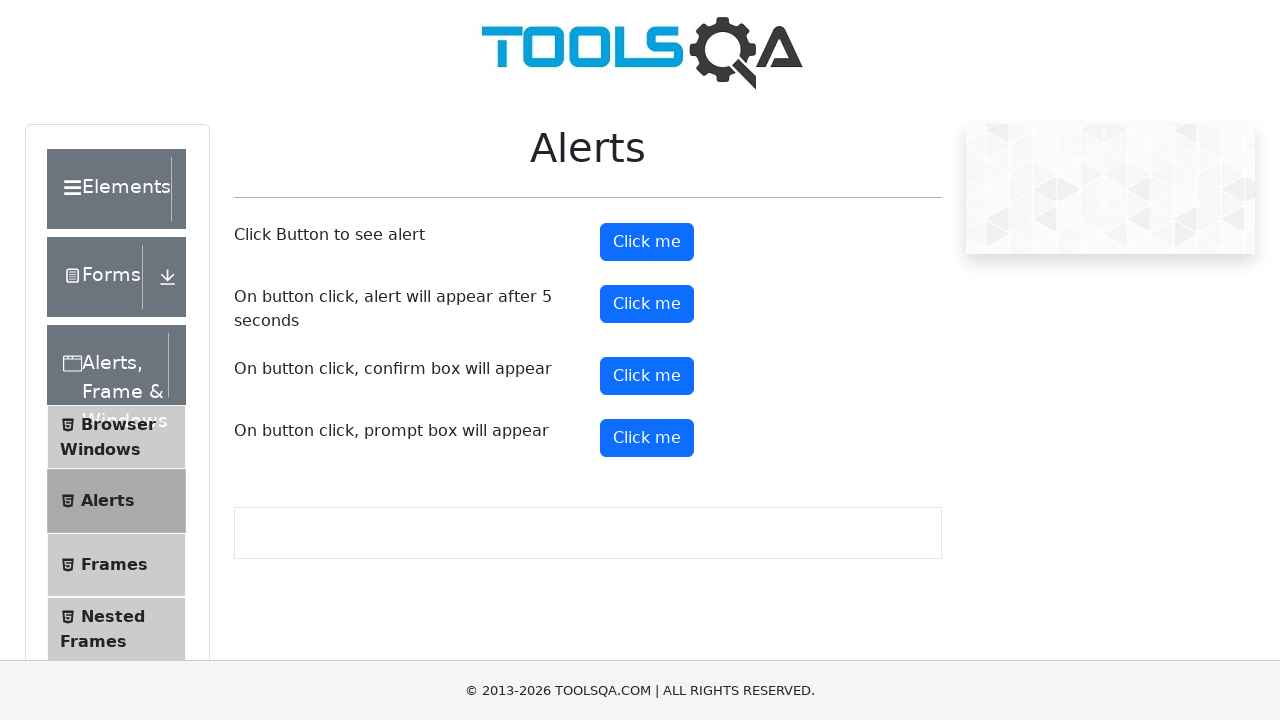

Set up dialog handler to dismiss confirm dialog
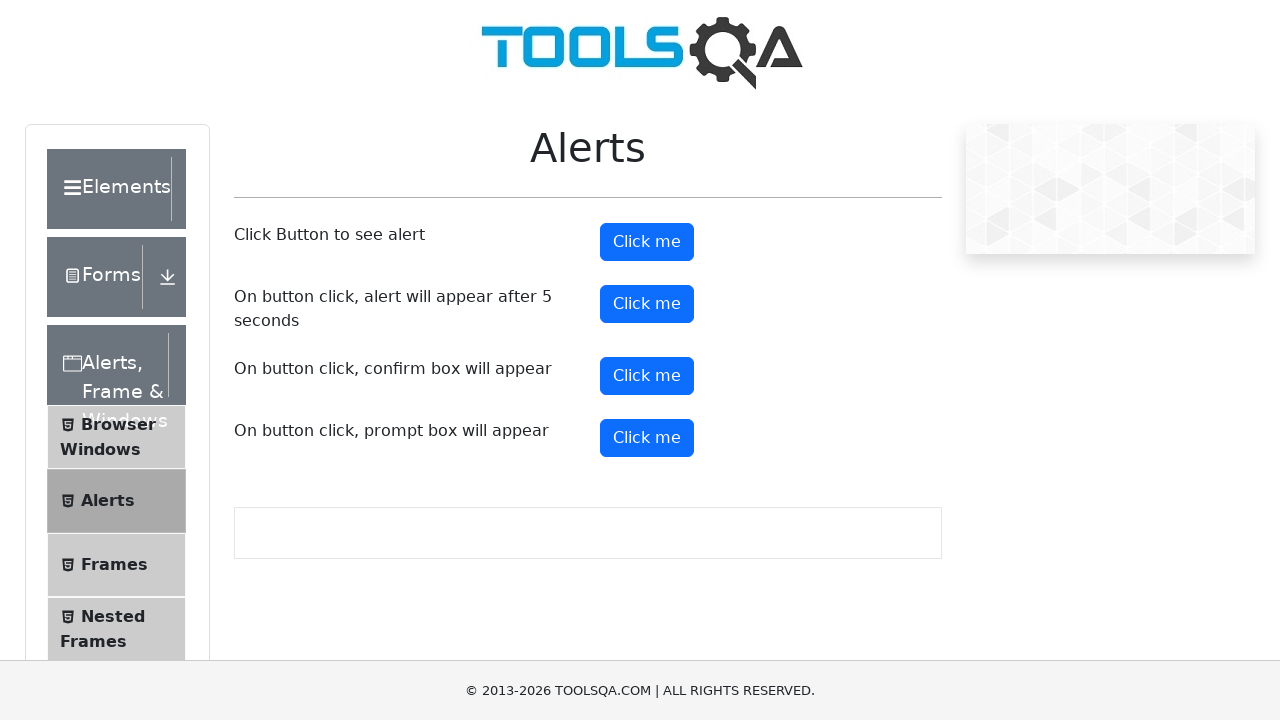

Clicked the confirm button at (647, 376) on #confirmButton
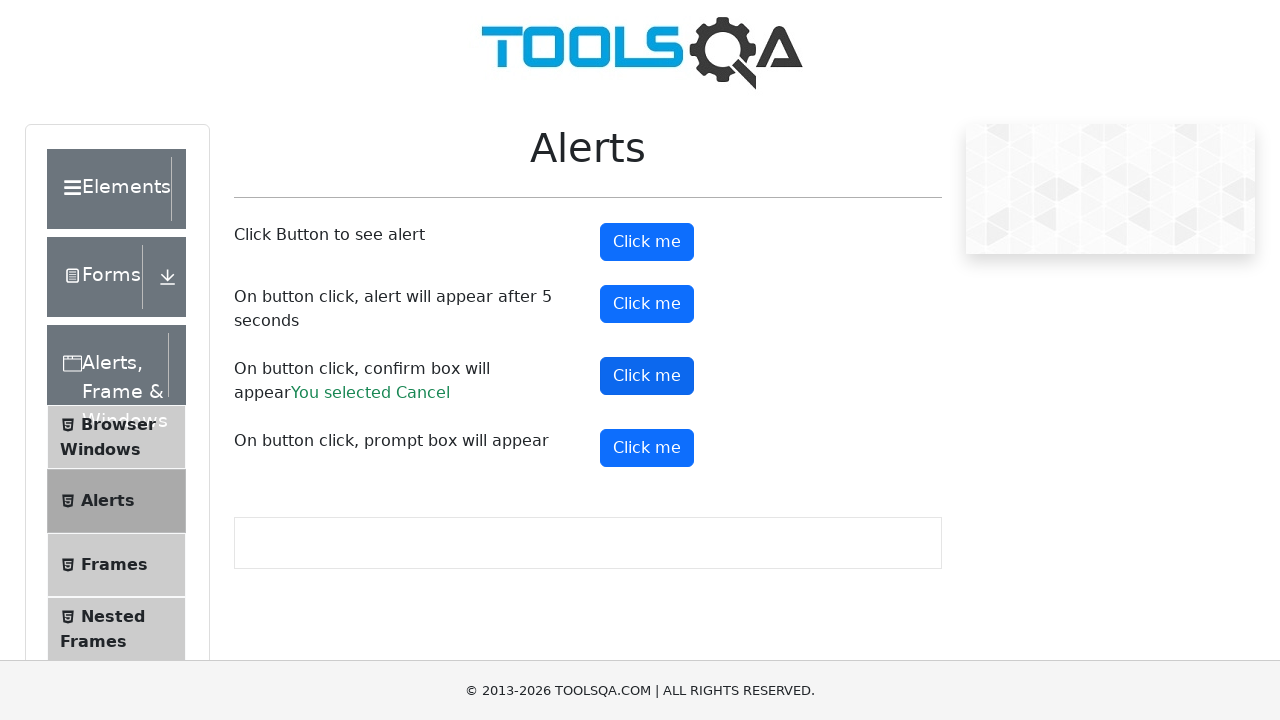

Waited for confirm result element to appear
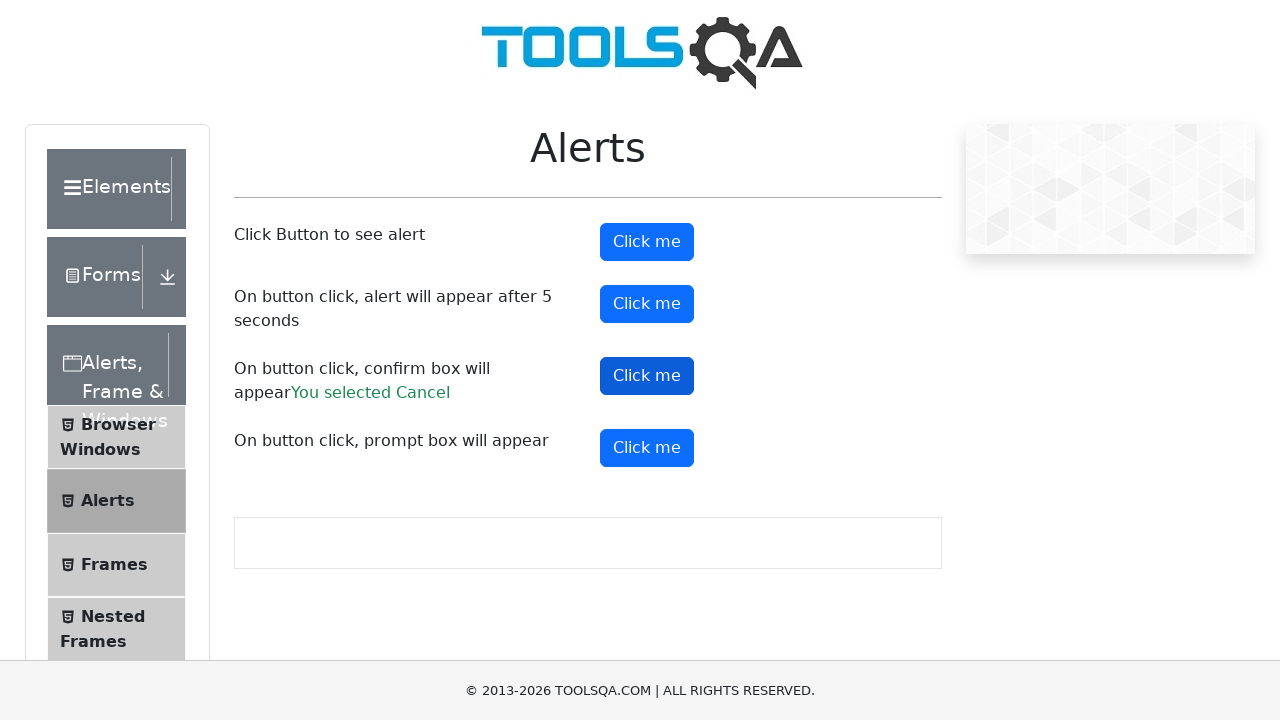

Retrieved result text from confirm result element
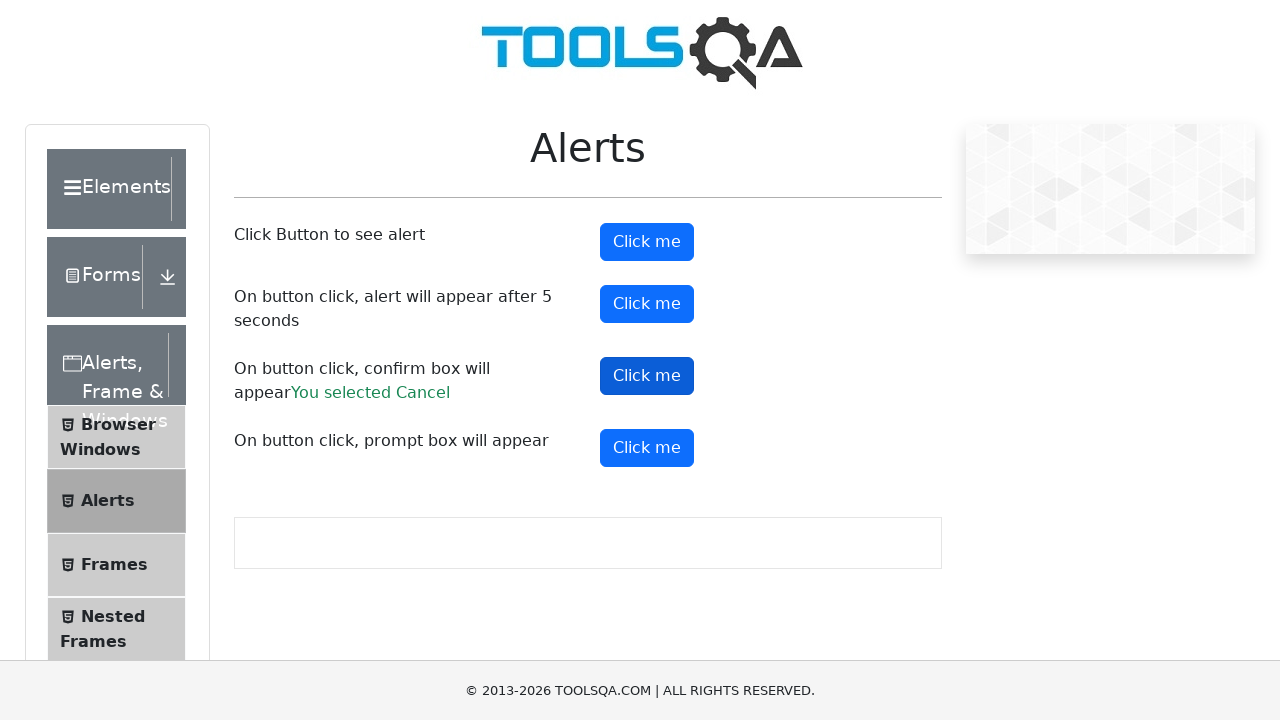

Verified result text shows 'You selected Cancel'
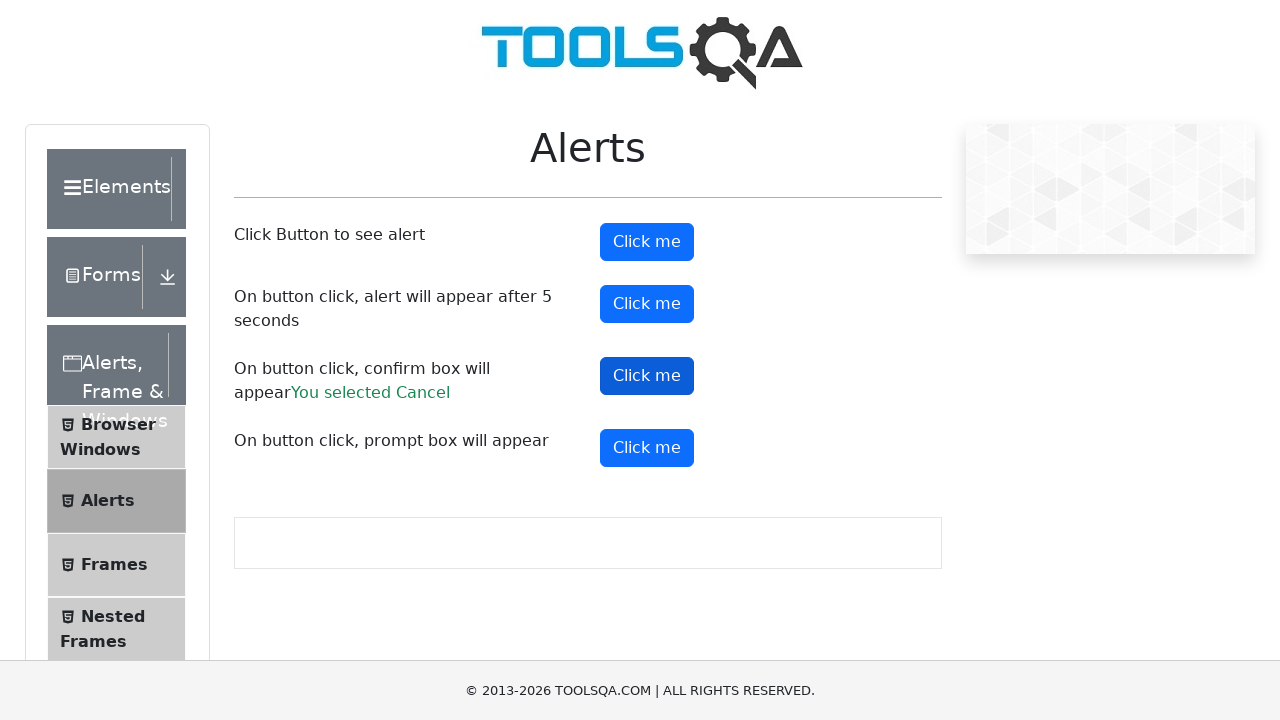

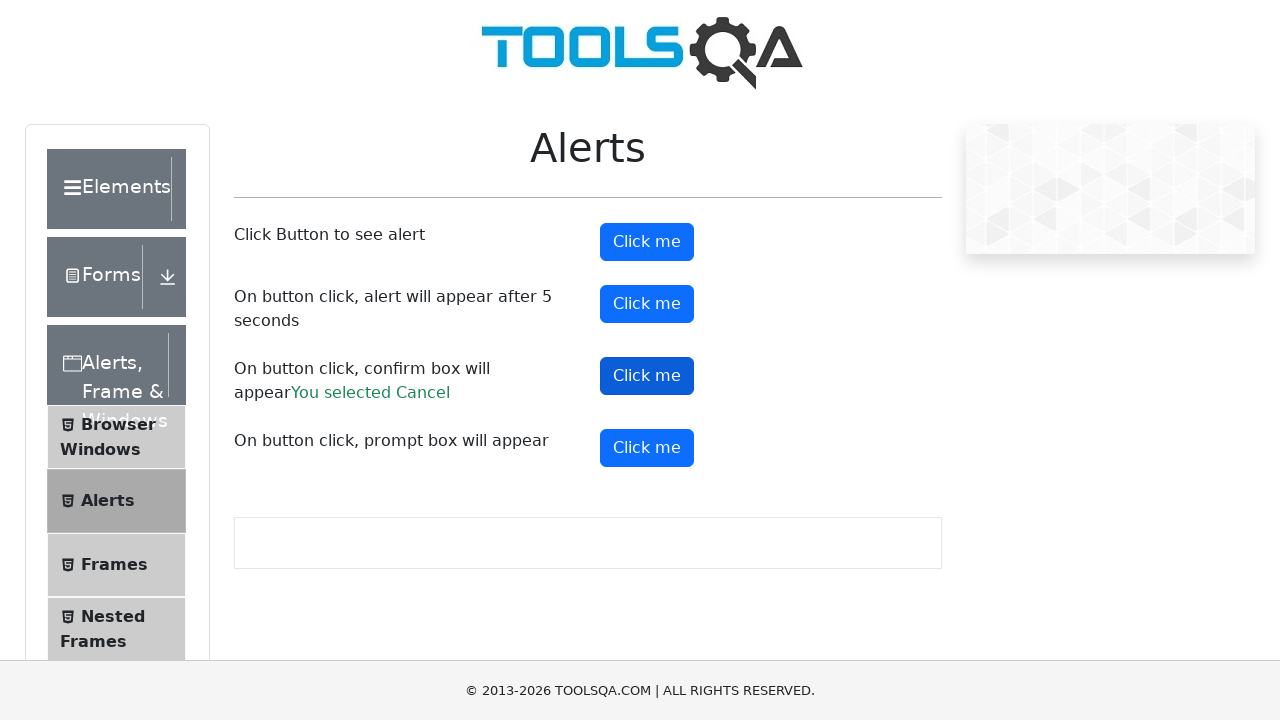